Tests the Playwright documentation site by clicking the "Get started" link and verifying the Installation heading appears.

Starting URL: https://playwright.dev/

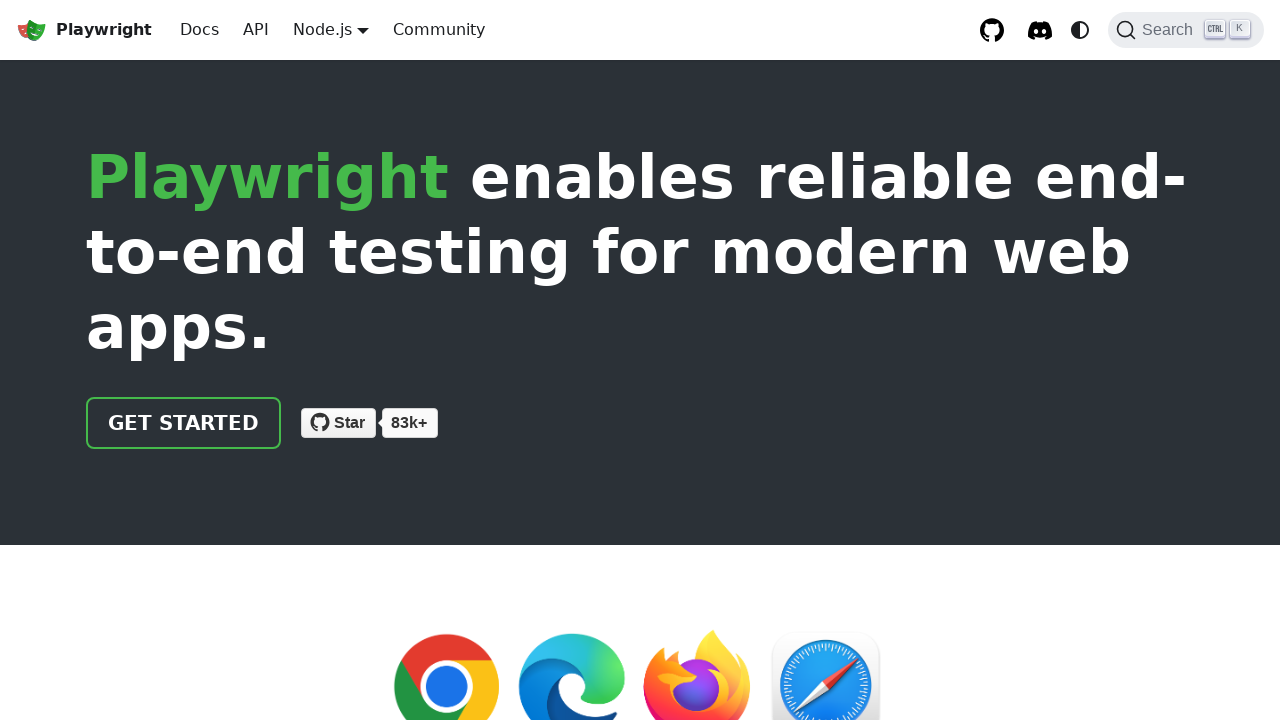

Clicked 'Get started' link on Playwright documentation site at (184, 423) on internal:role=link[name="Get started"i]
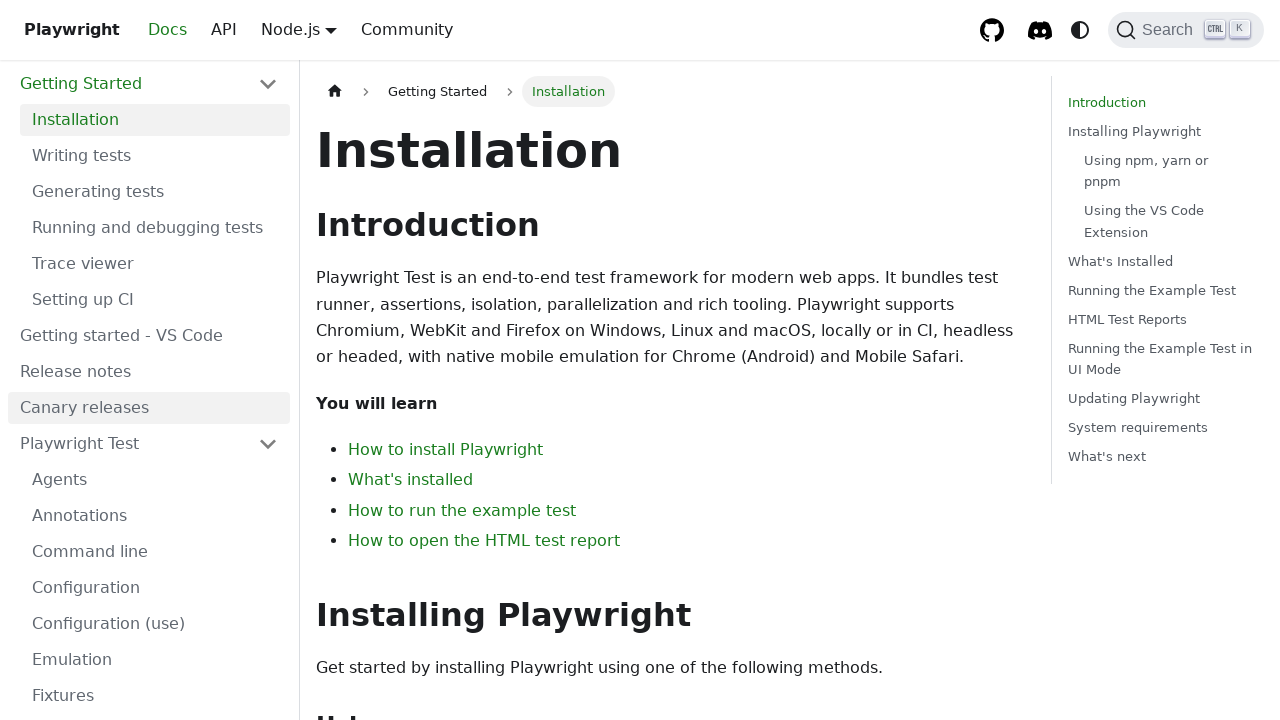

Installation heading appeared and is visible
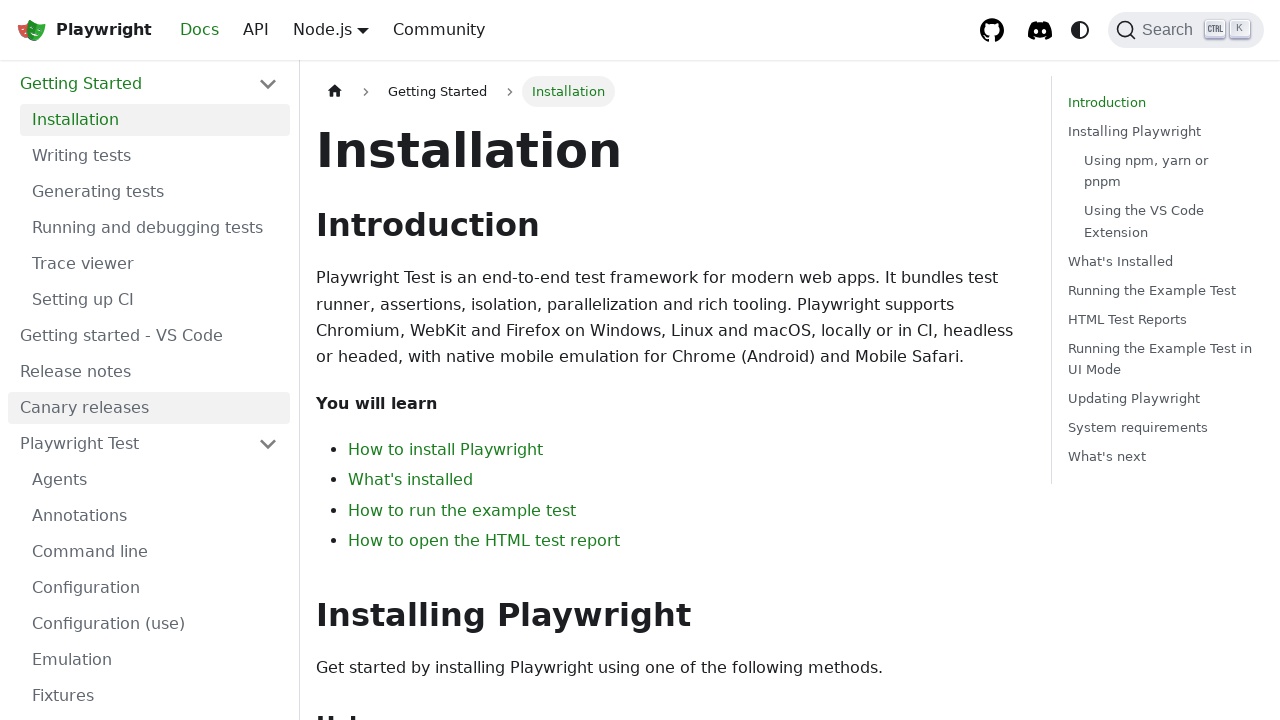

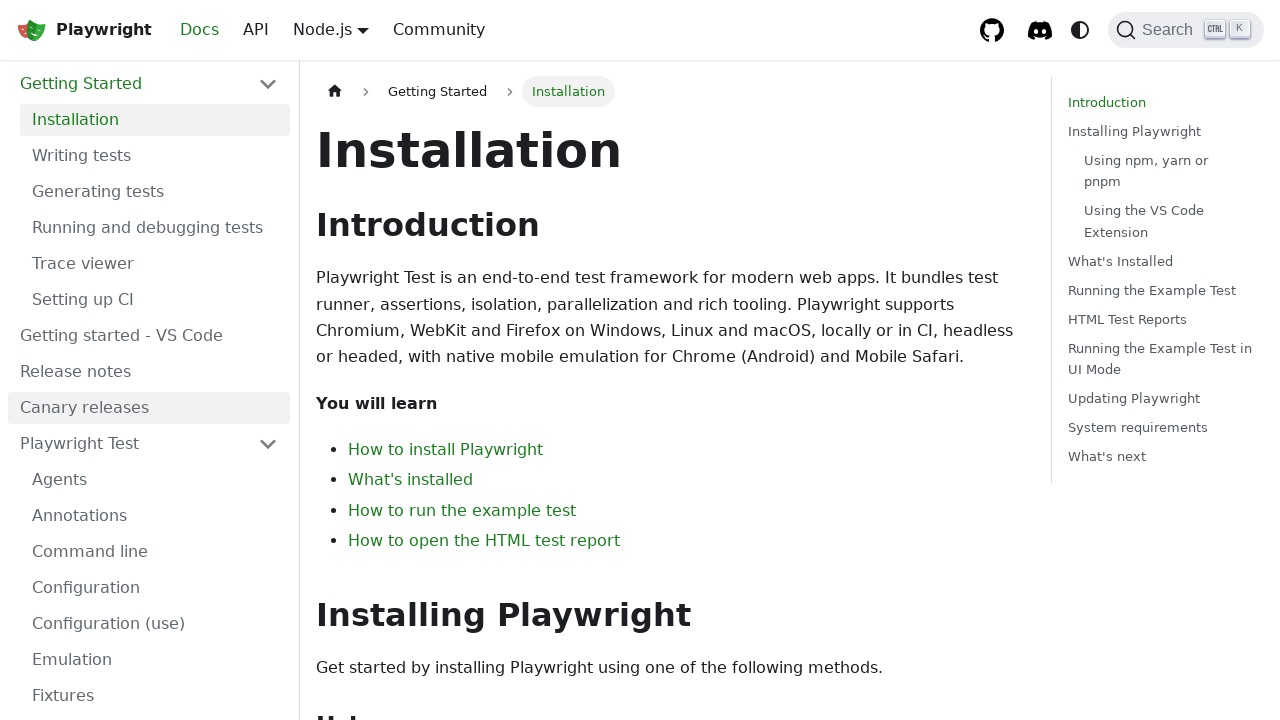